Tests form dropdown selection functionality by selecting specific options from three different select elements

Starting URL: https://kodilla.com/pl/test/form/

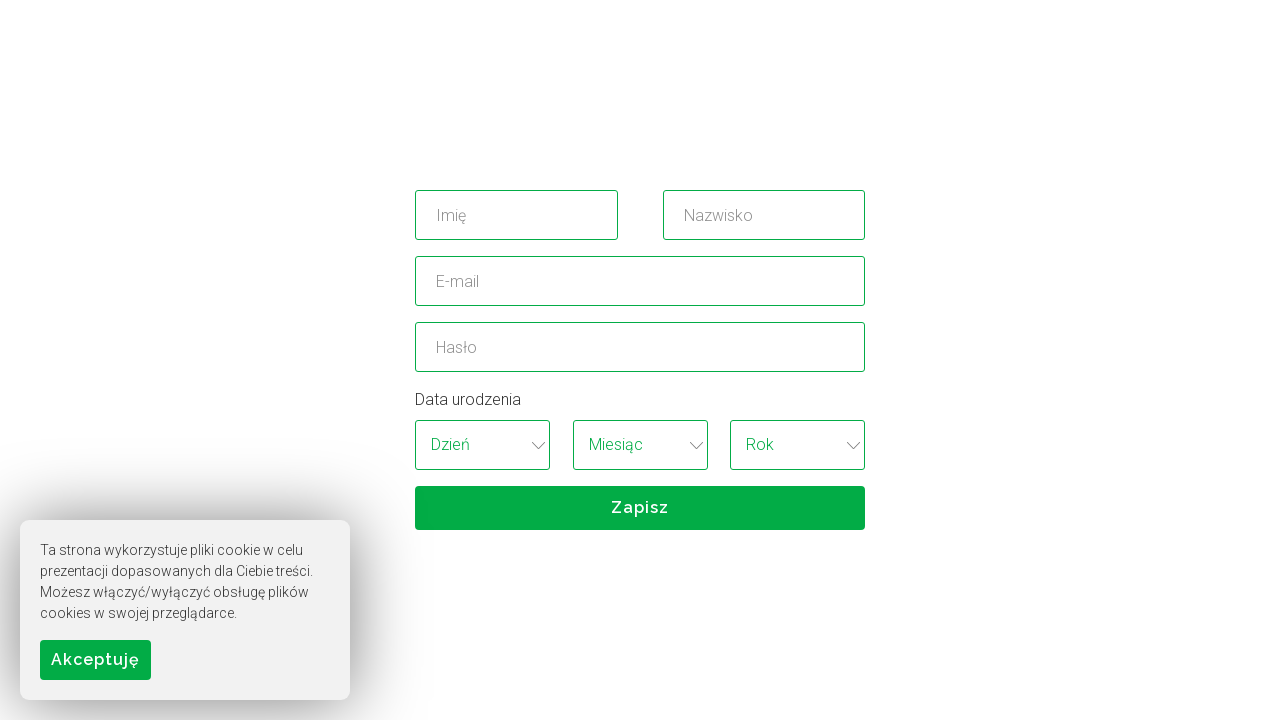

Navigated to form test page
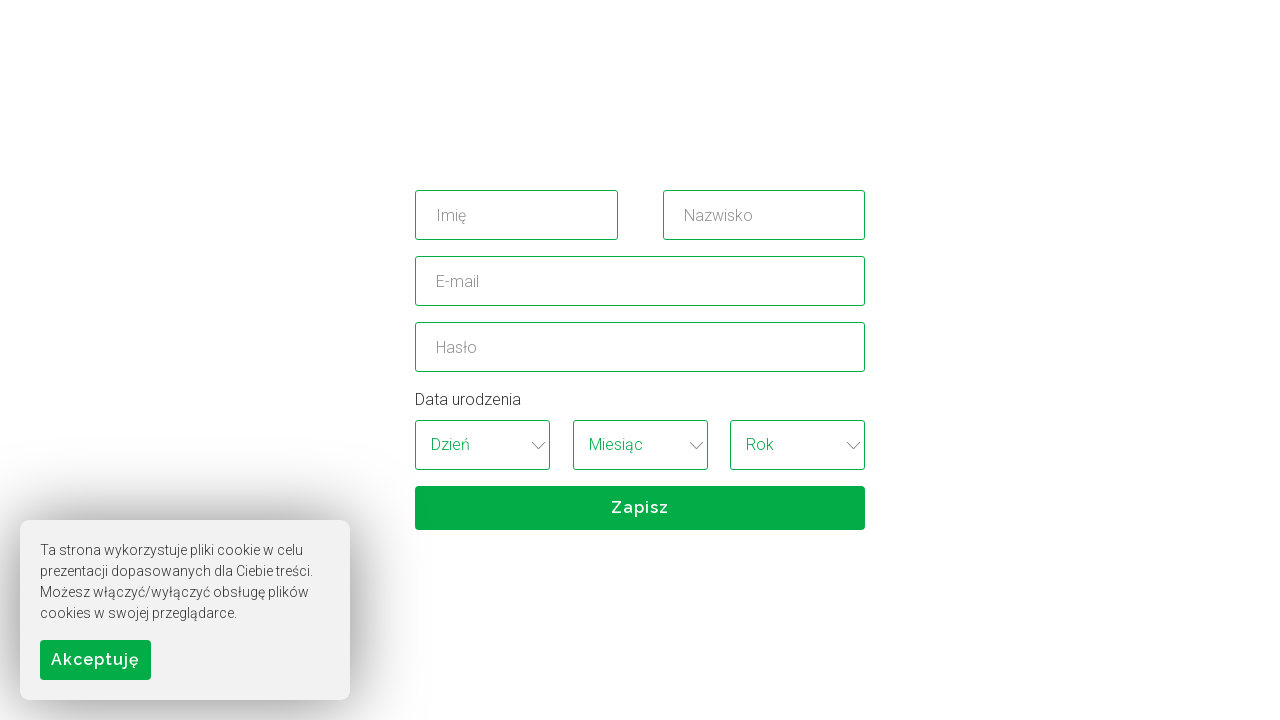

Selected year option (index 22) from first dropdown on xpath=//select[1]
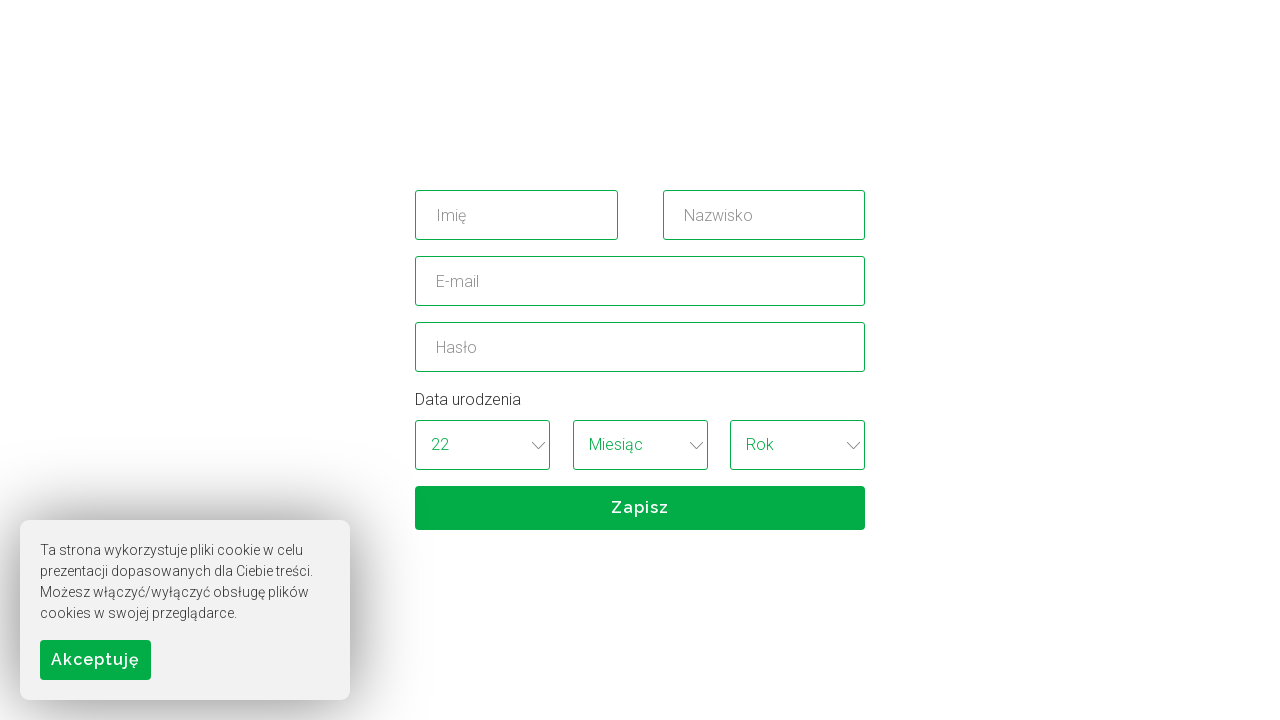

Selected month option (index 11) from second dropdown on xpath=//select[2]
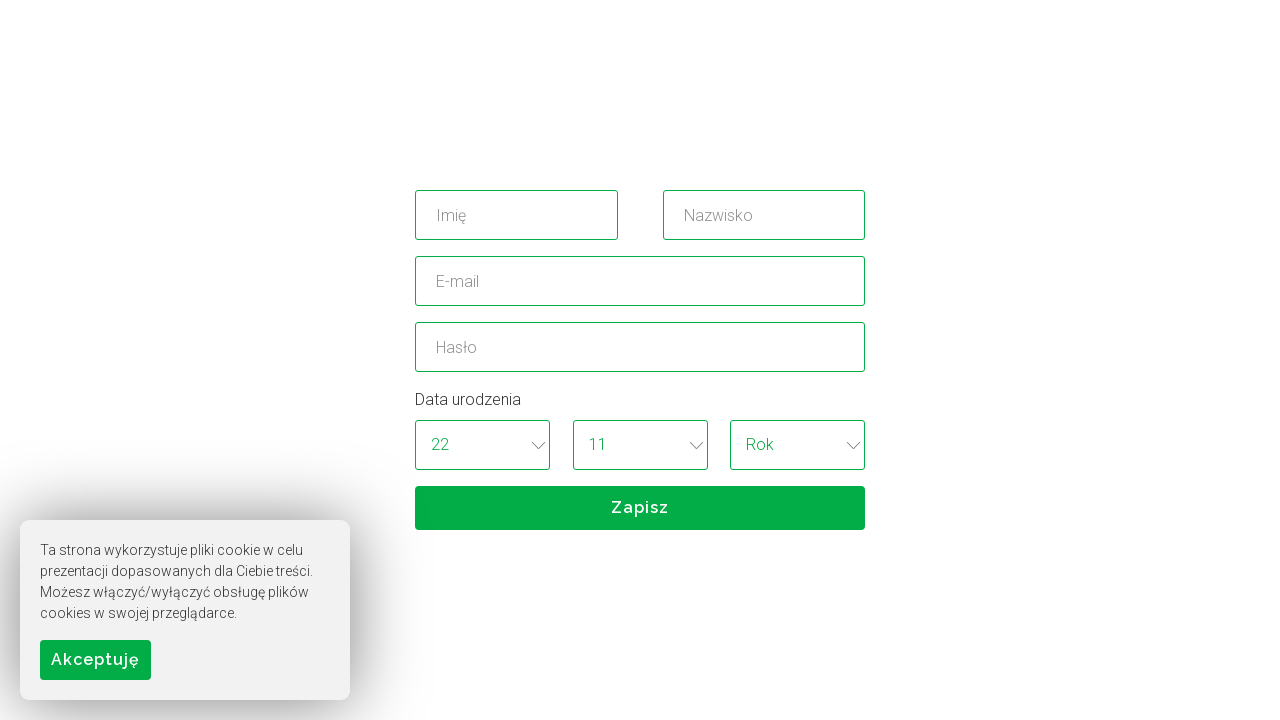

Selected day option (index 84) from third dropdown on xpath=//select[3]
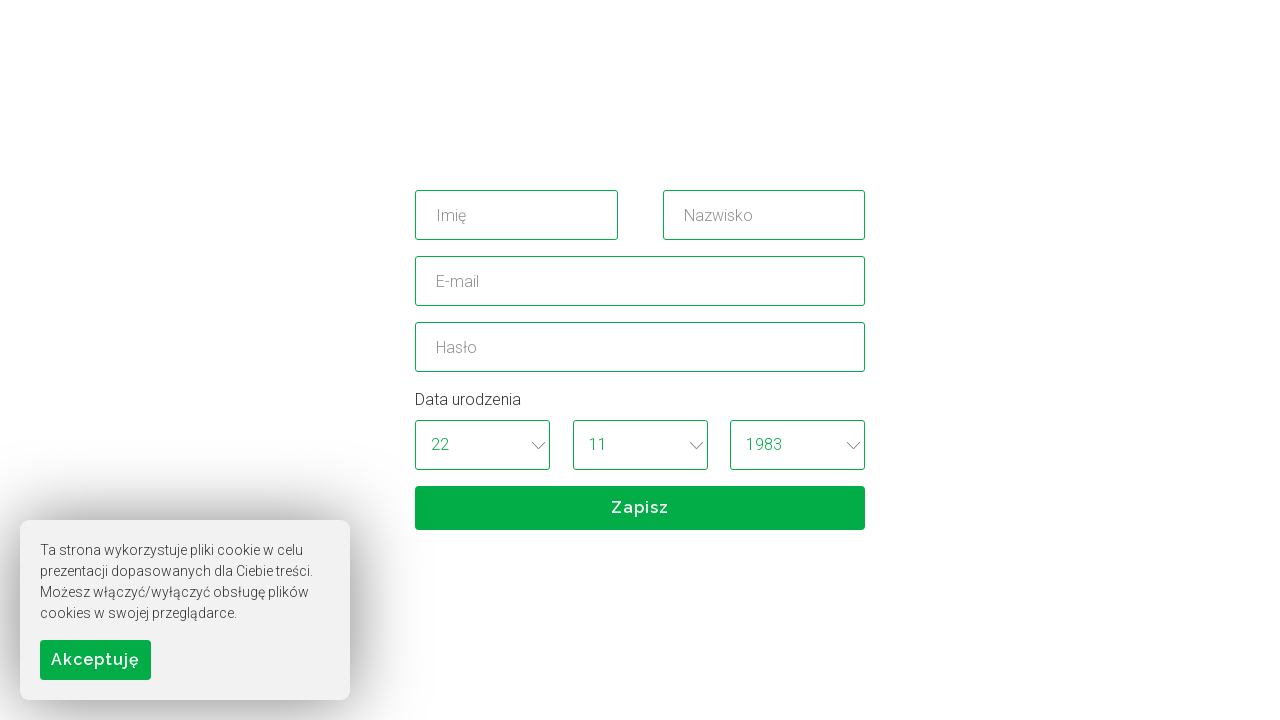

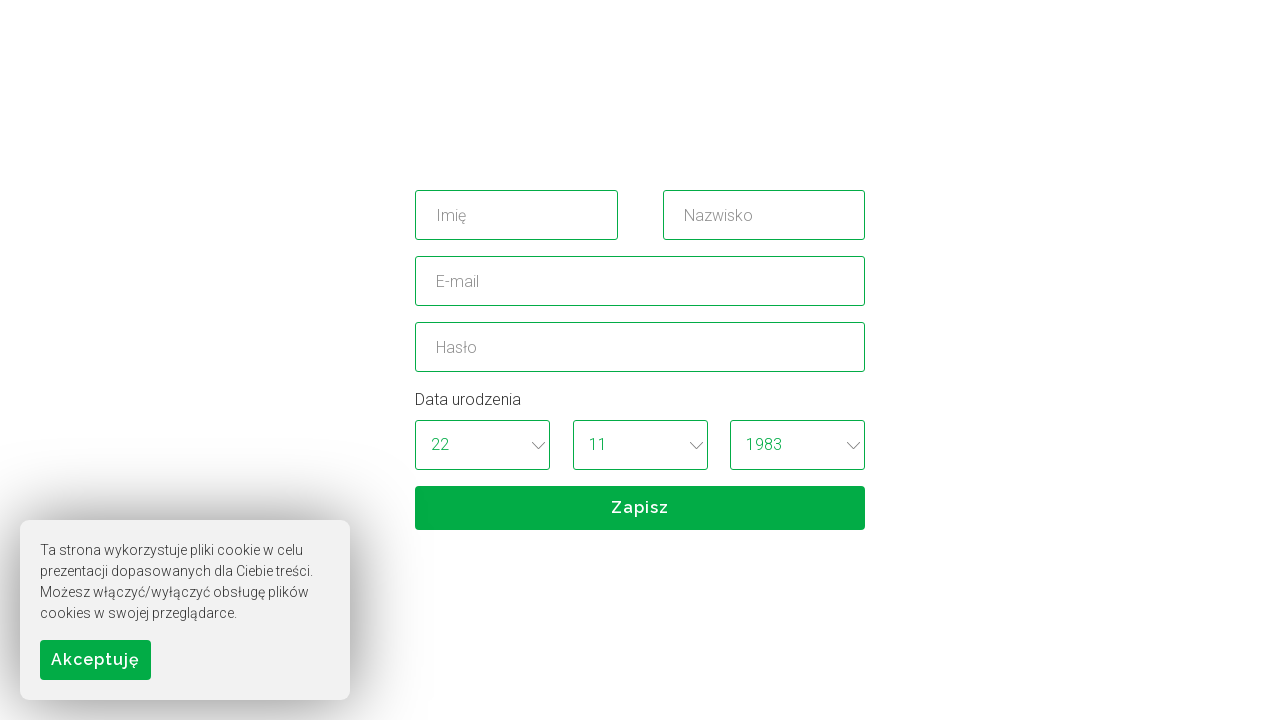